Tests button enable/disable functionality based on checkbox state and verifies button color on a government registration page

Starting URL: https://egov.danang.gov.vn/reg

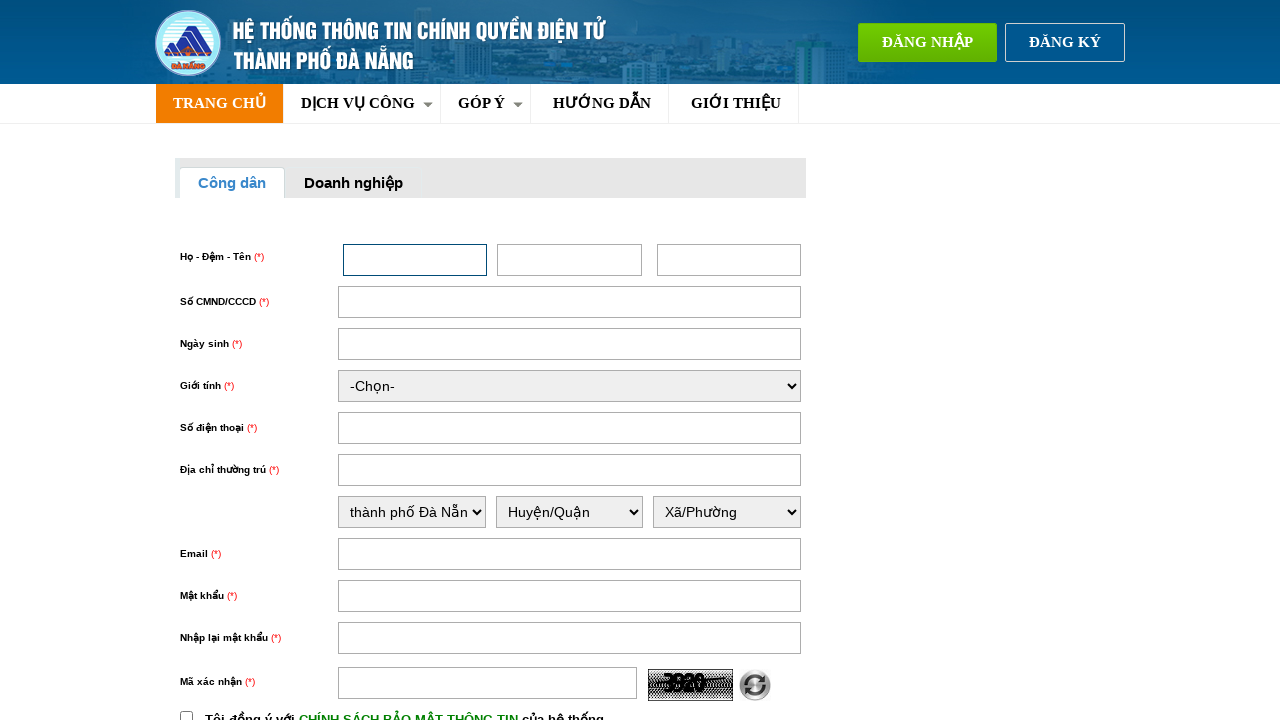

Located register button element with class 'egov-button'
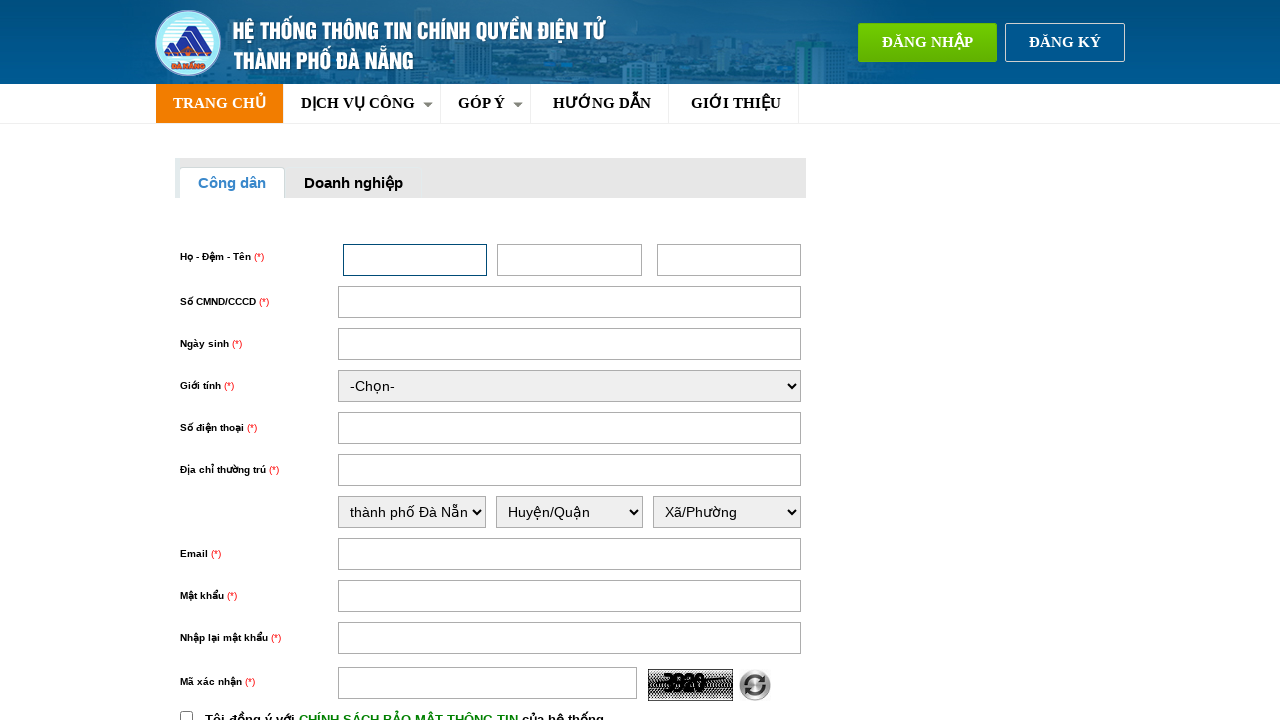

Verified register button is initially disabled
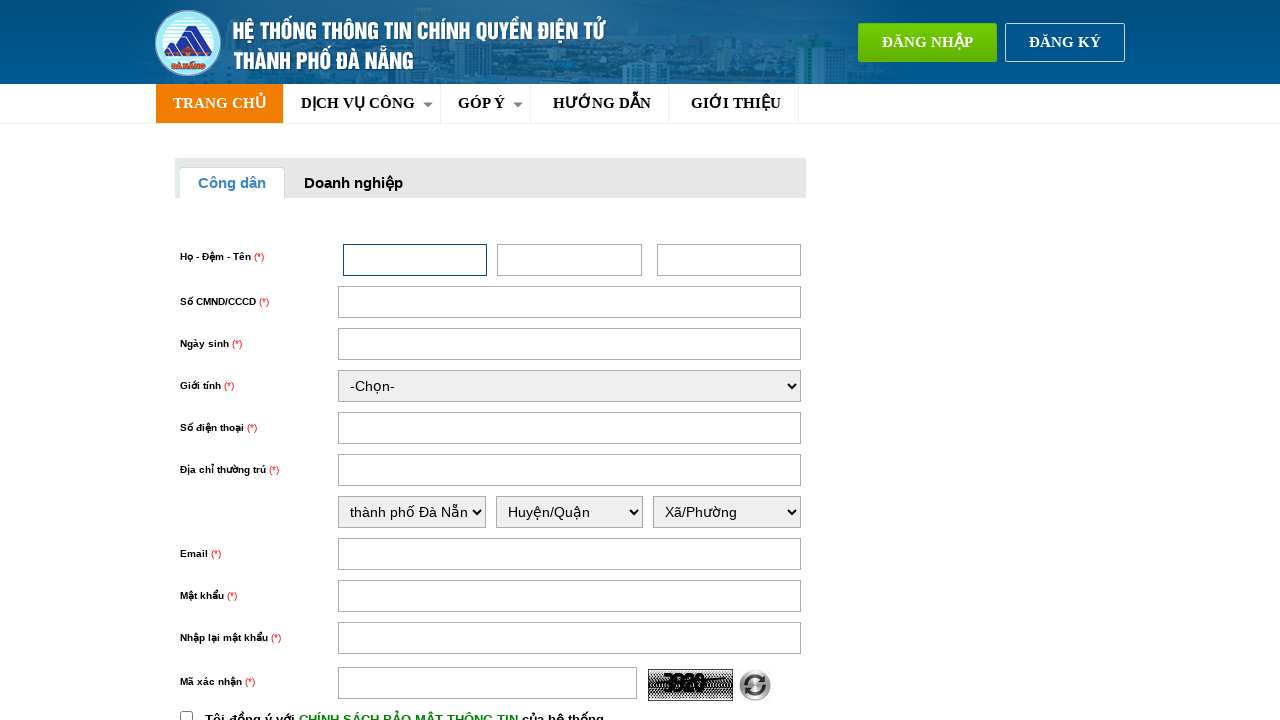

Clicked policy checkbox (chinhSach) to enable button at (186, 714) on input#chinhSach
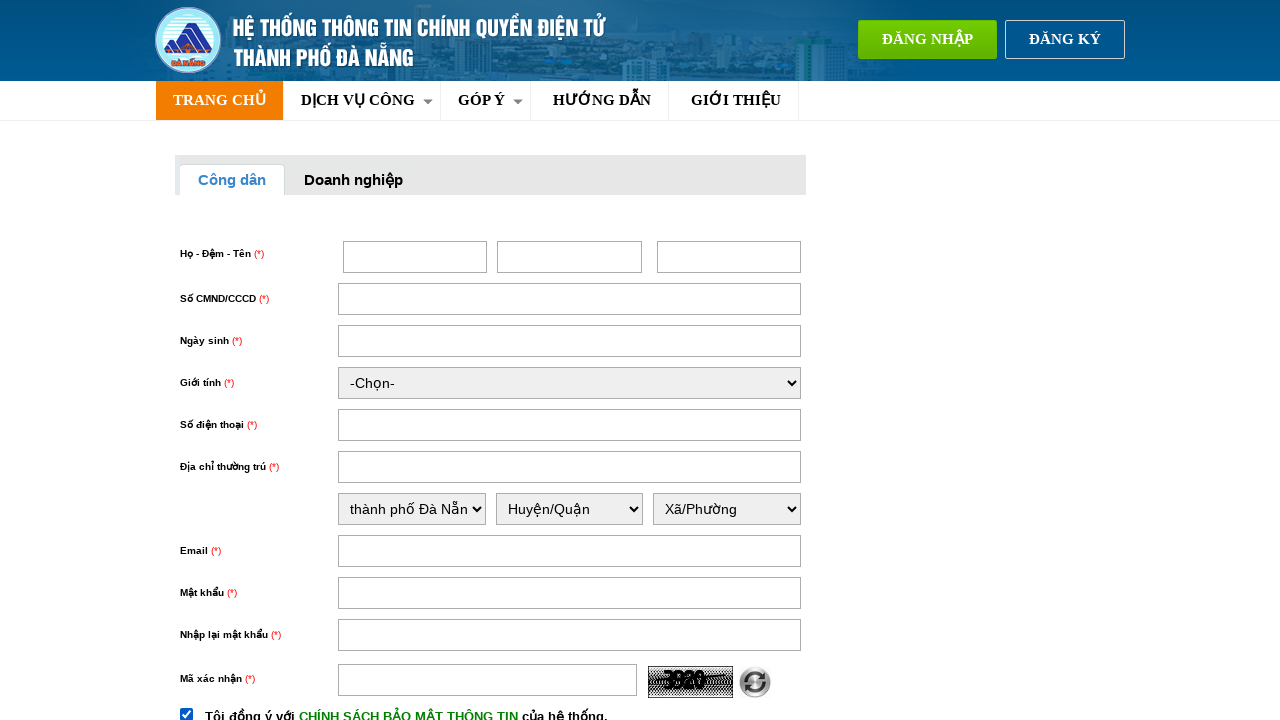

Verified register button is now enabled after checkbox click
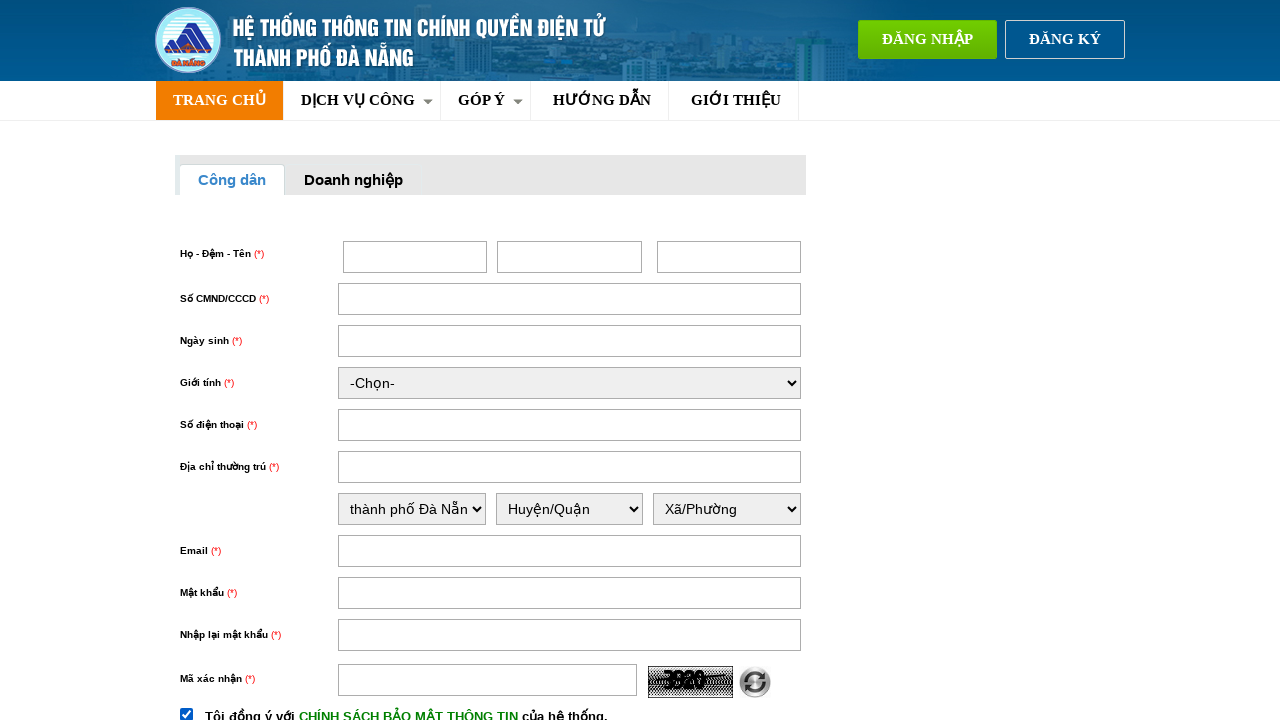

Retrieved button background color: rgb(239, 90, 0)
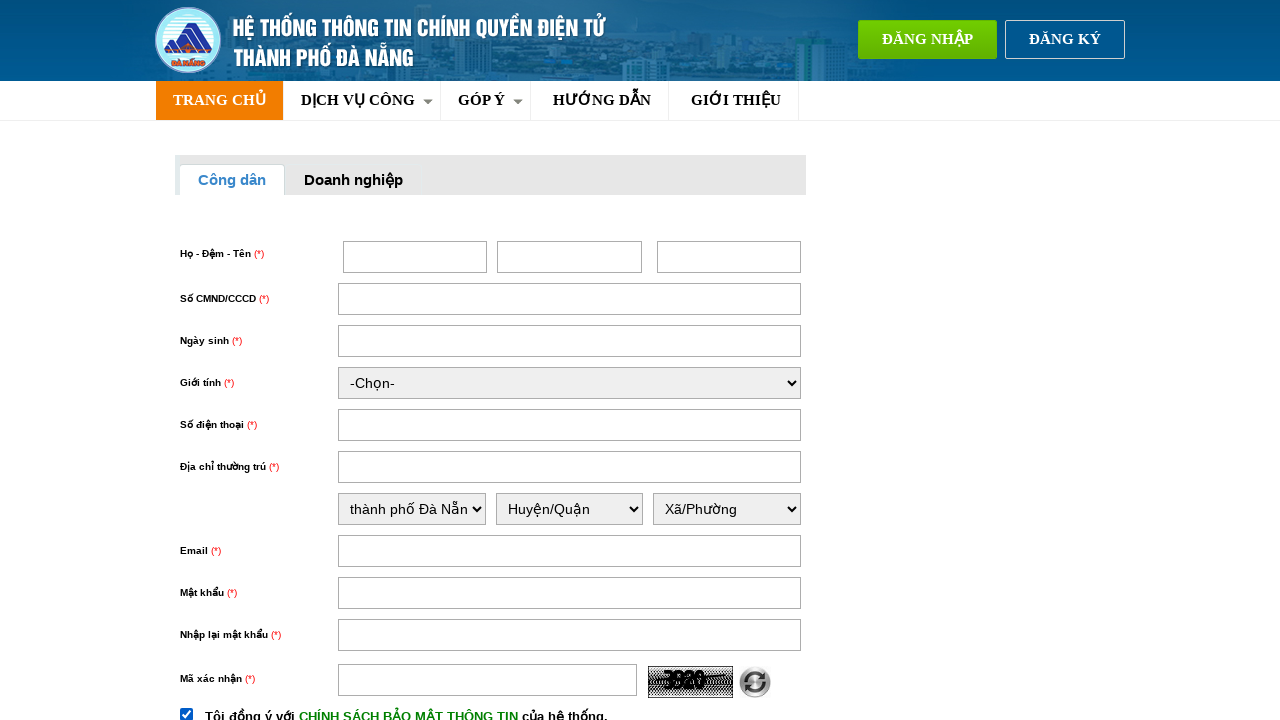

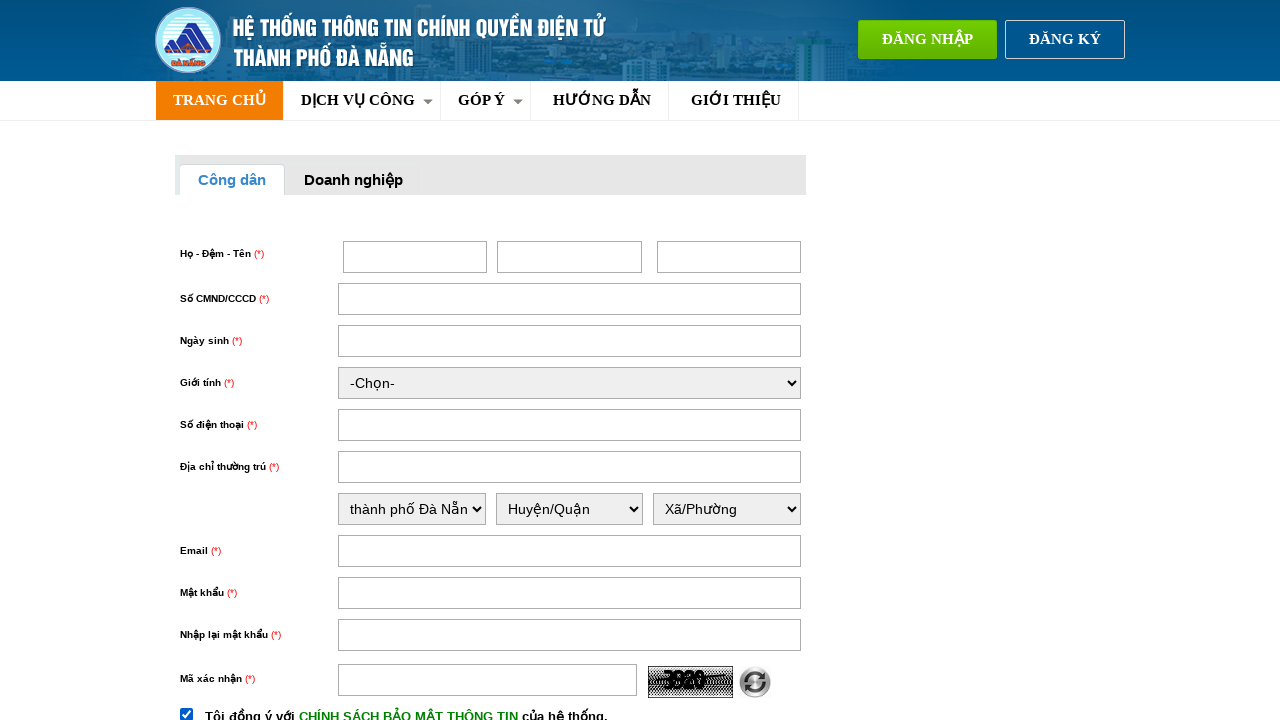